Navigates to the OrangeHRM demo login page and verifies that the page loads correctly by checking the URL and page title contain expected values.

Starting URL: https://opensource-demo.orangehrmlive.com/web/index.php/auth/login

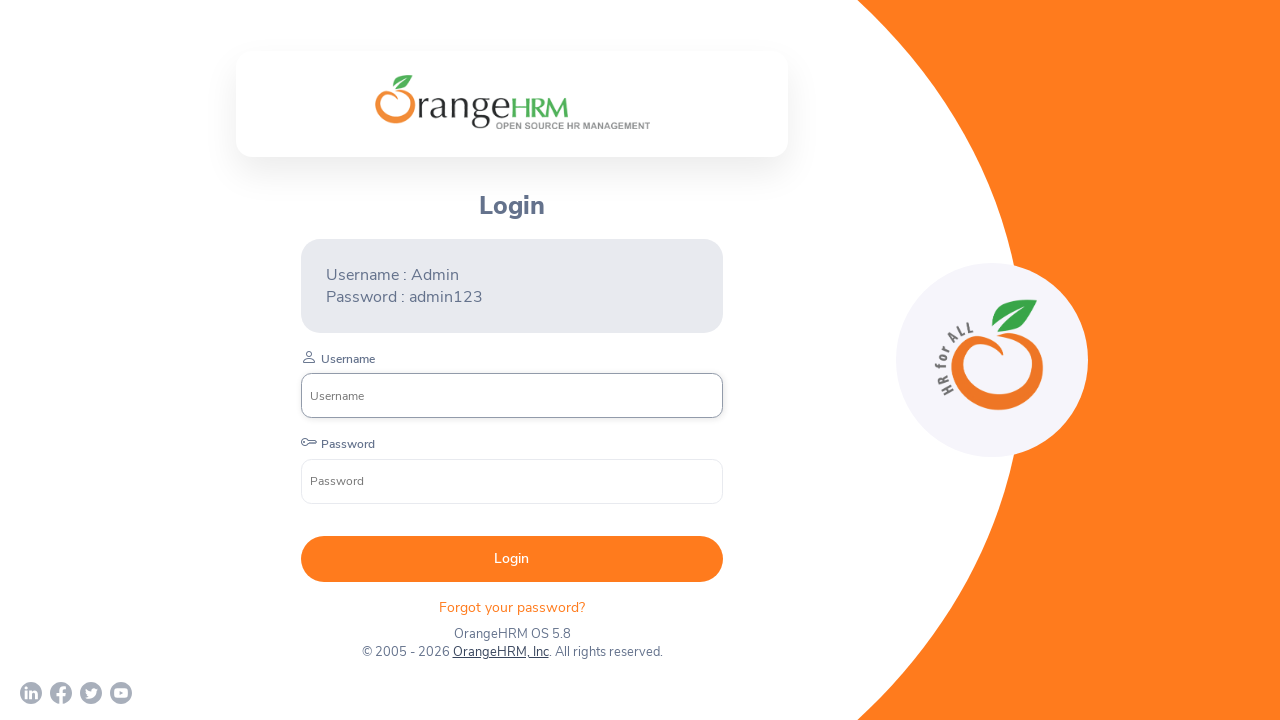

Retrieved current URL from page
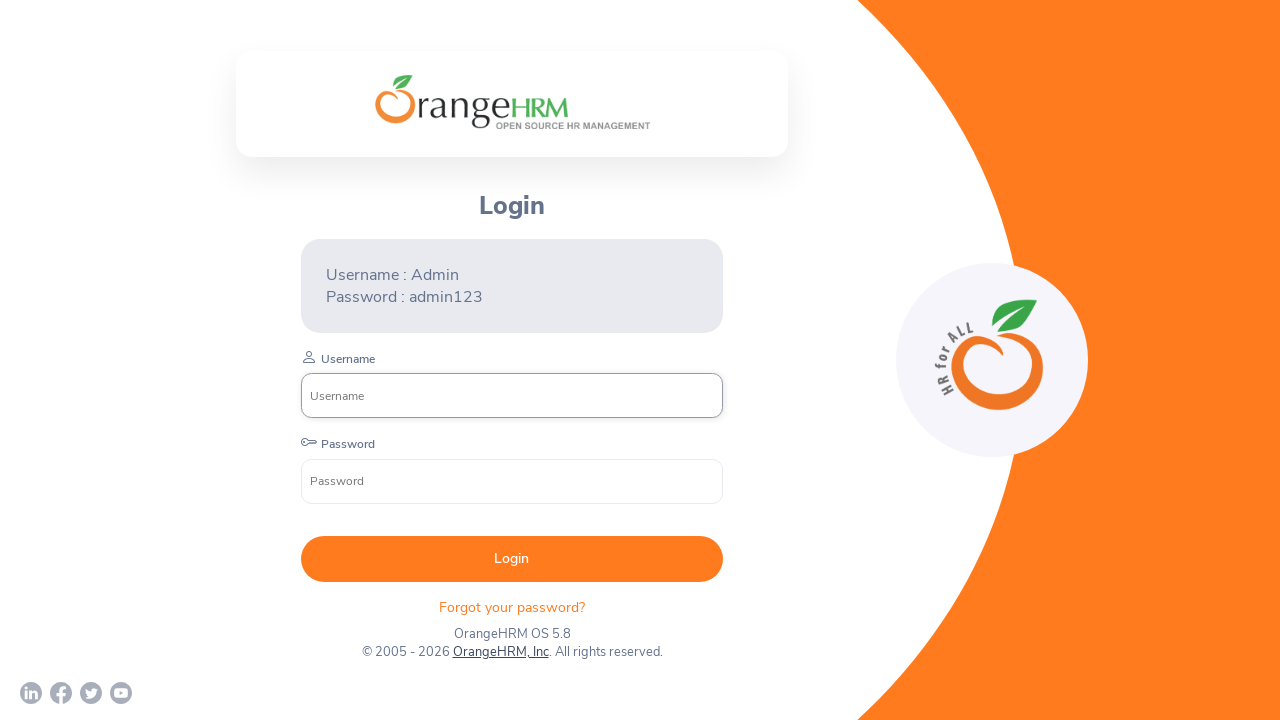

Verified URL ends with 'login'
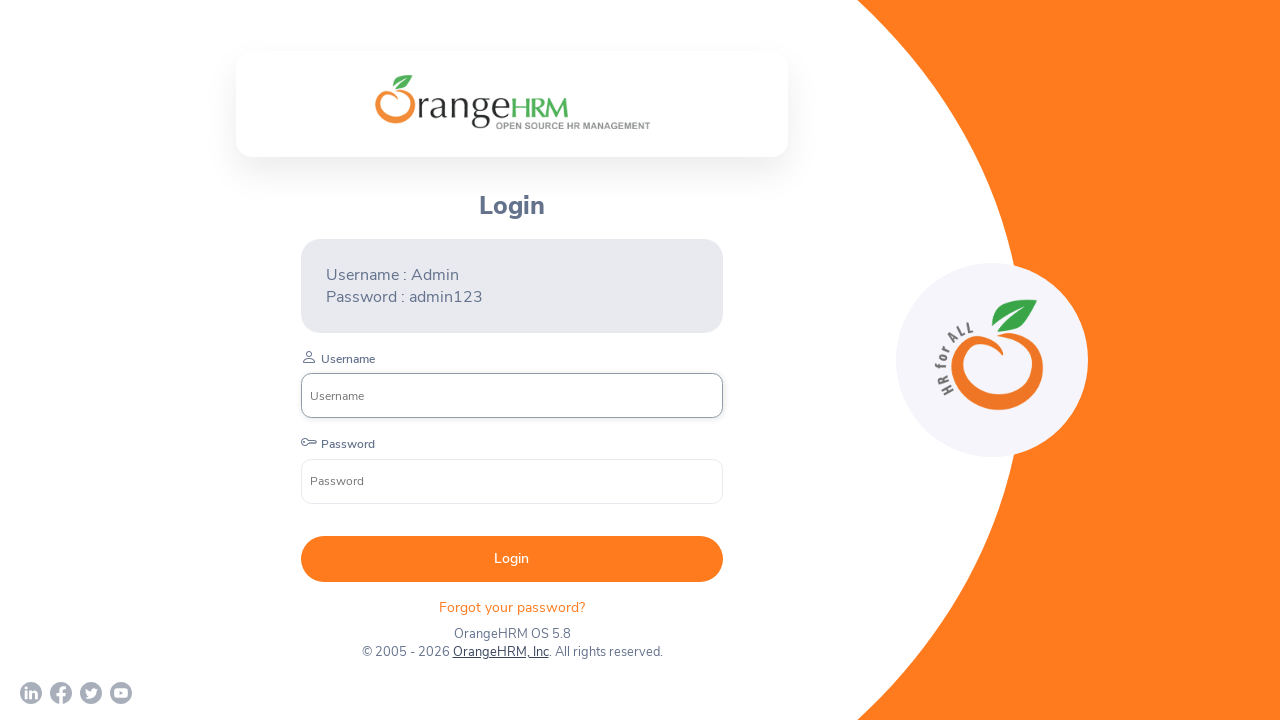

Verified URL contains 'demo'
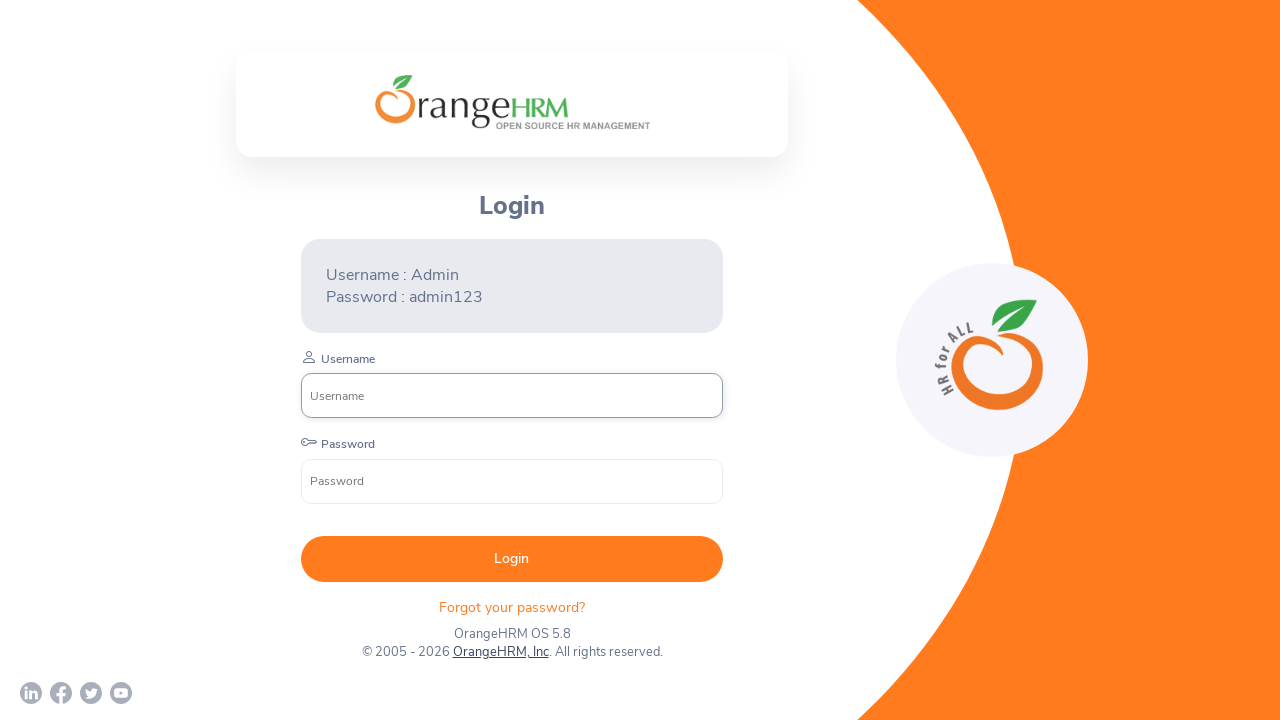

Retrieved page title
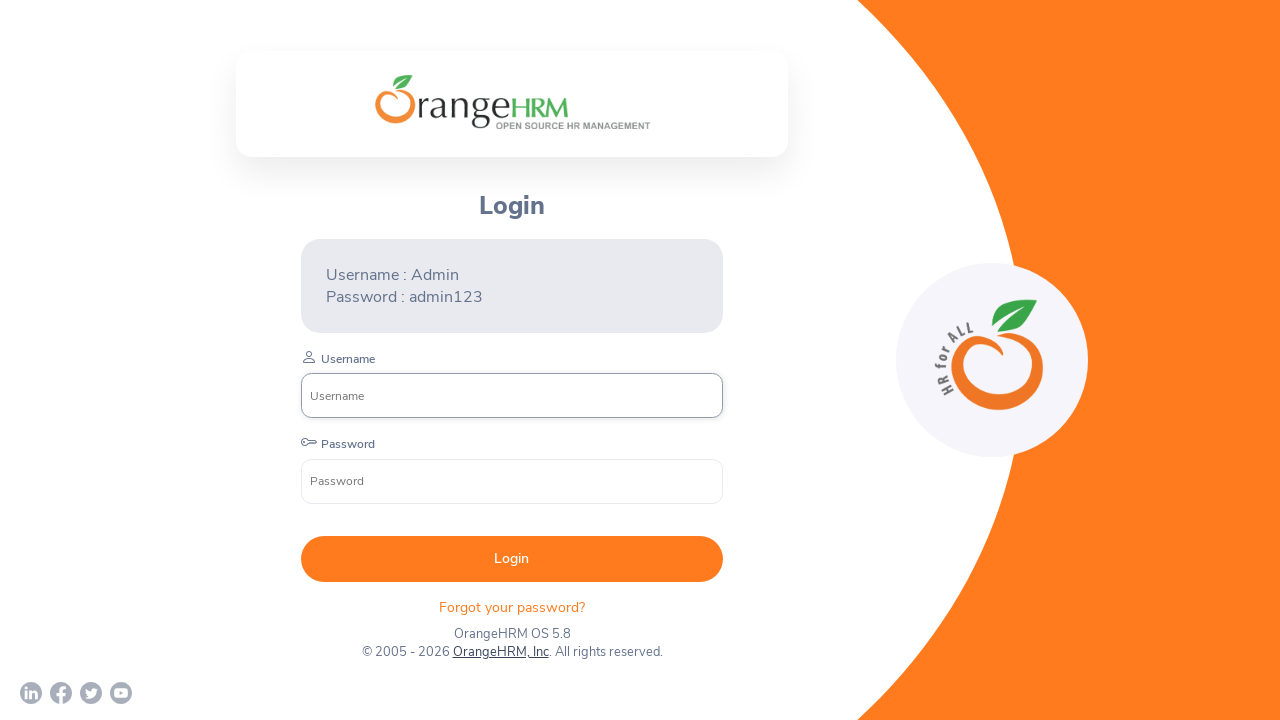

Verified page title contains 'HRM'
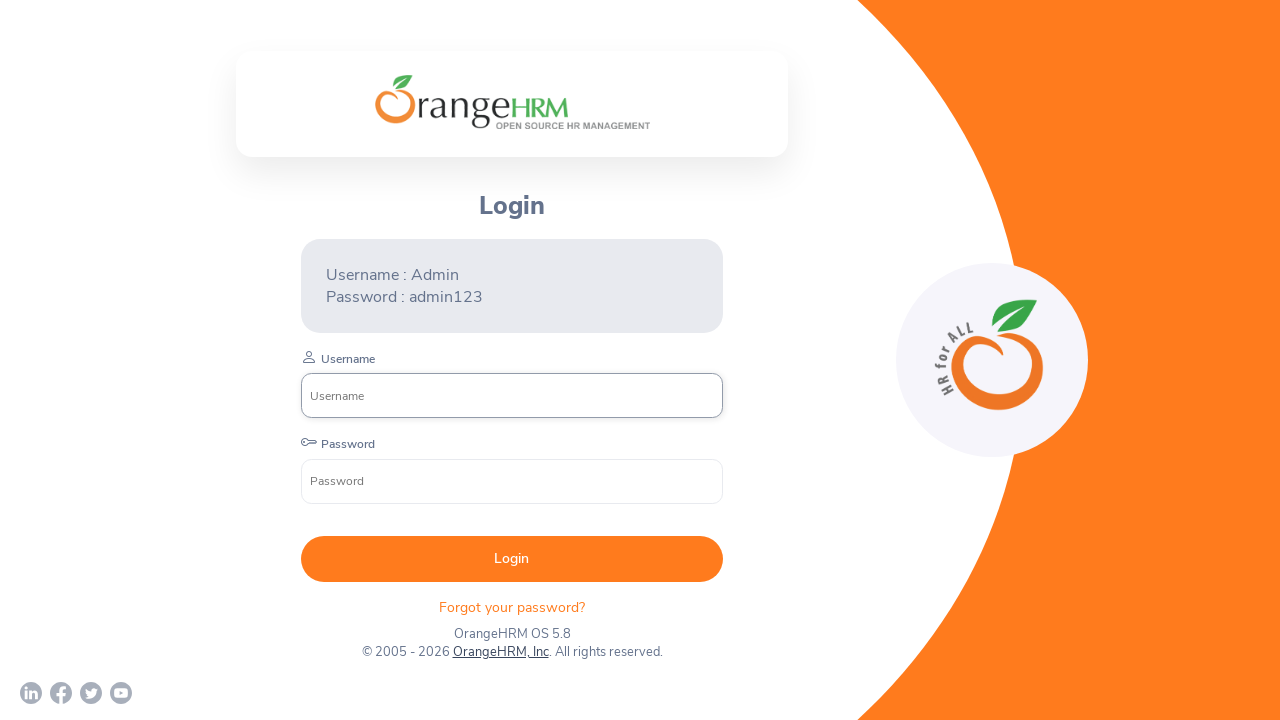

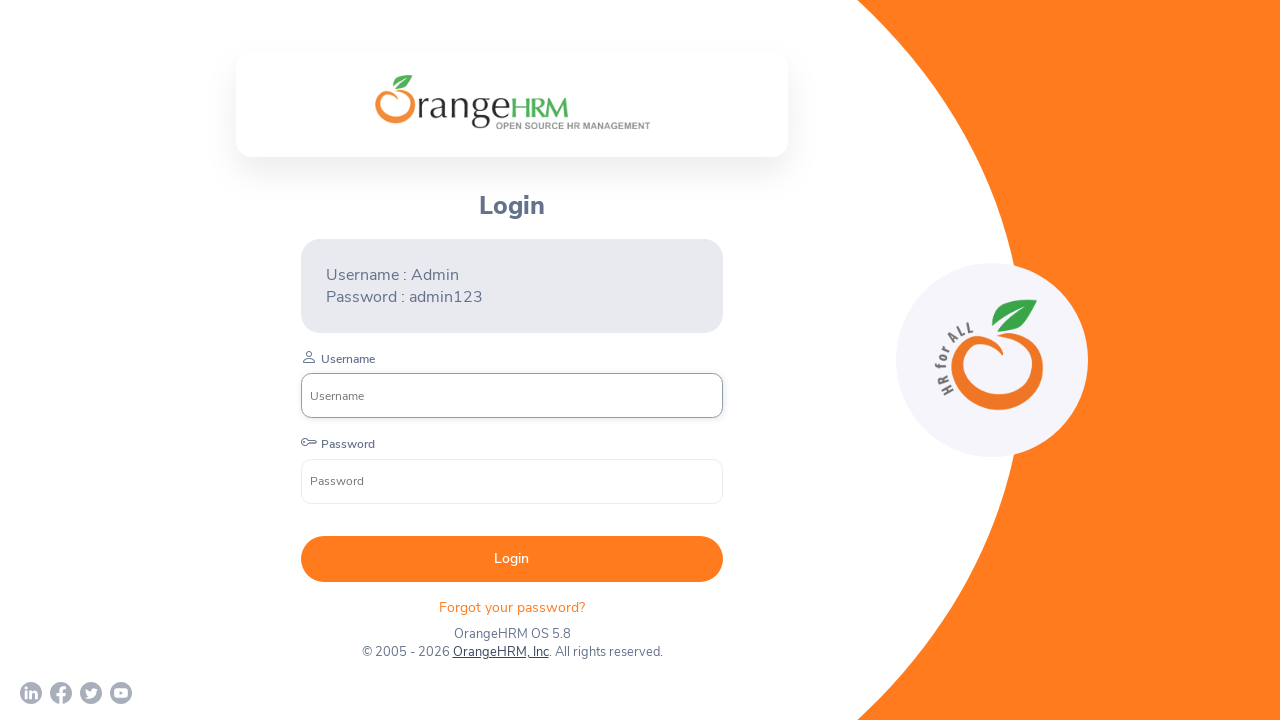